Tests alert handling on W3Schools Try it editor by switching to iframe, clicking the button to trigger an alert, and accepting it

Starting URL: https://www.w3schools.com/jsref/tryit.asp?filename=tryjsref_alert

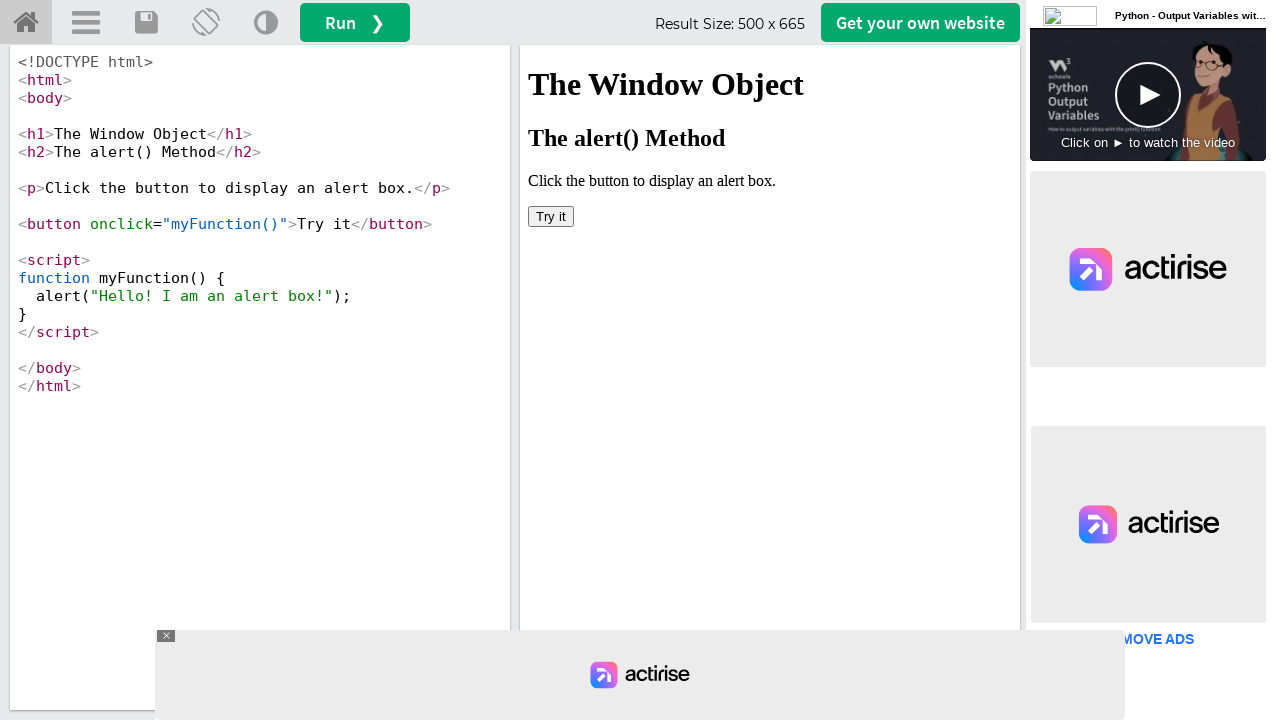

Located iframe with id 'iframeResult'
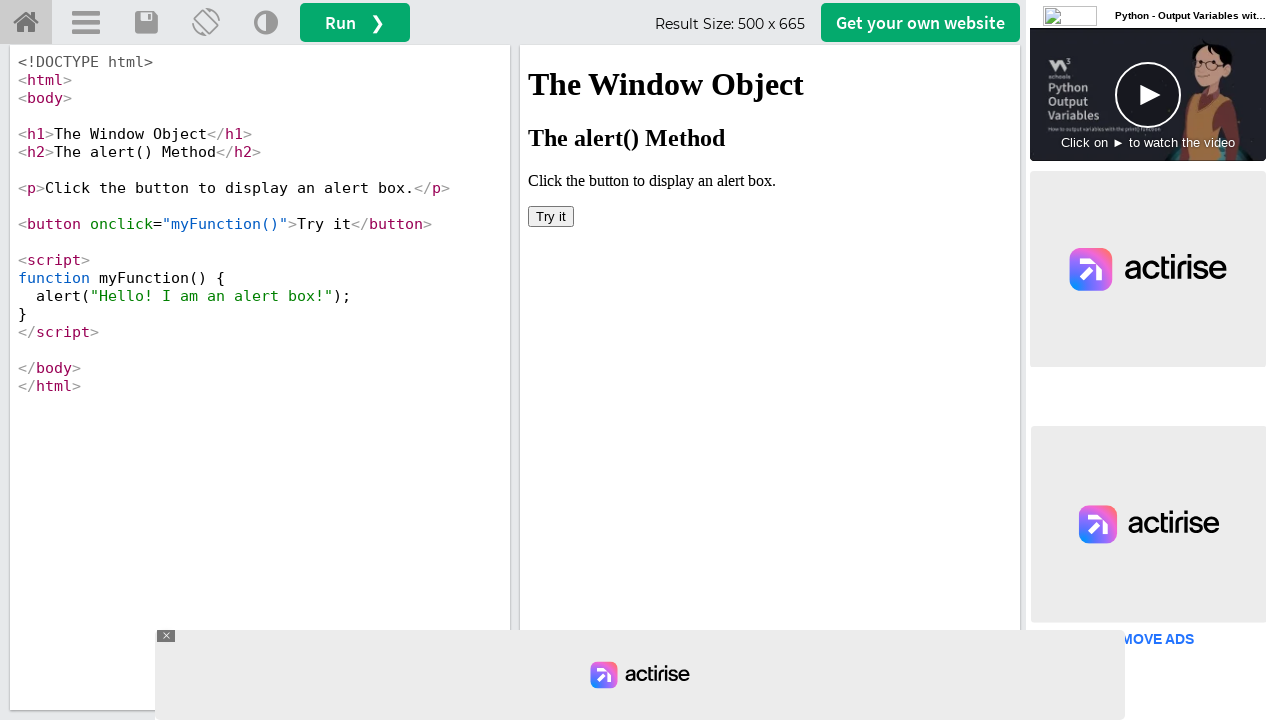

Clicked 'Try it' button to trigger alert at (551, 216) on iframe[id='iframeResult'] >> internal:control=enter-frame >> button:text('Try it
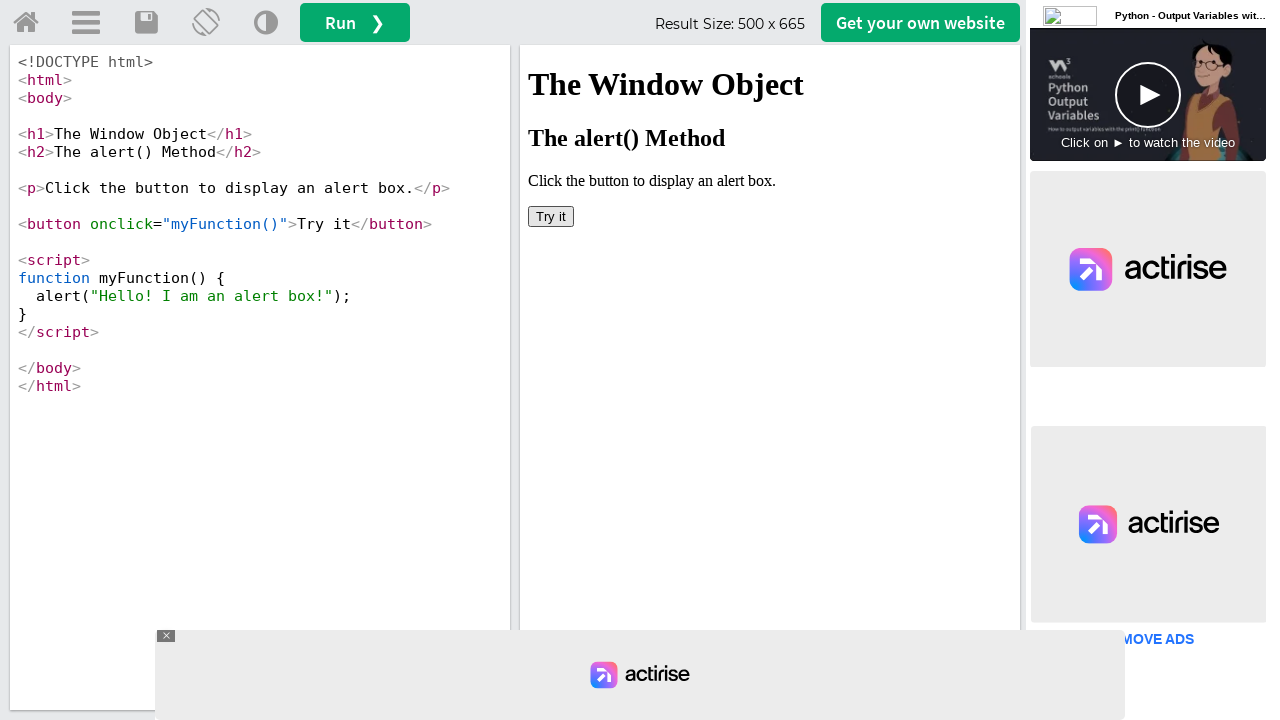

Set up alert dialog handler to accept alerts
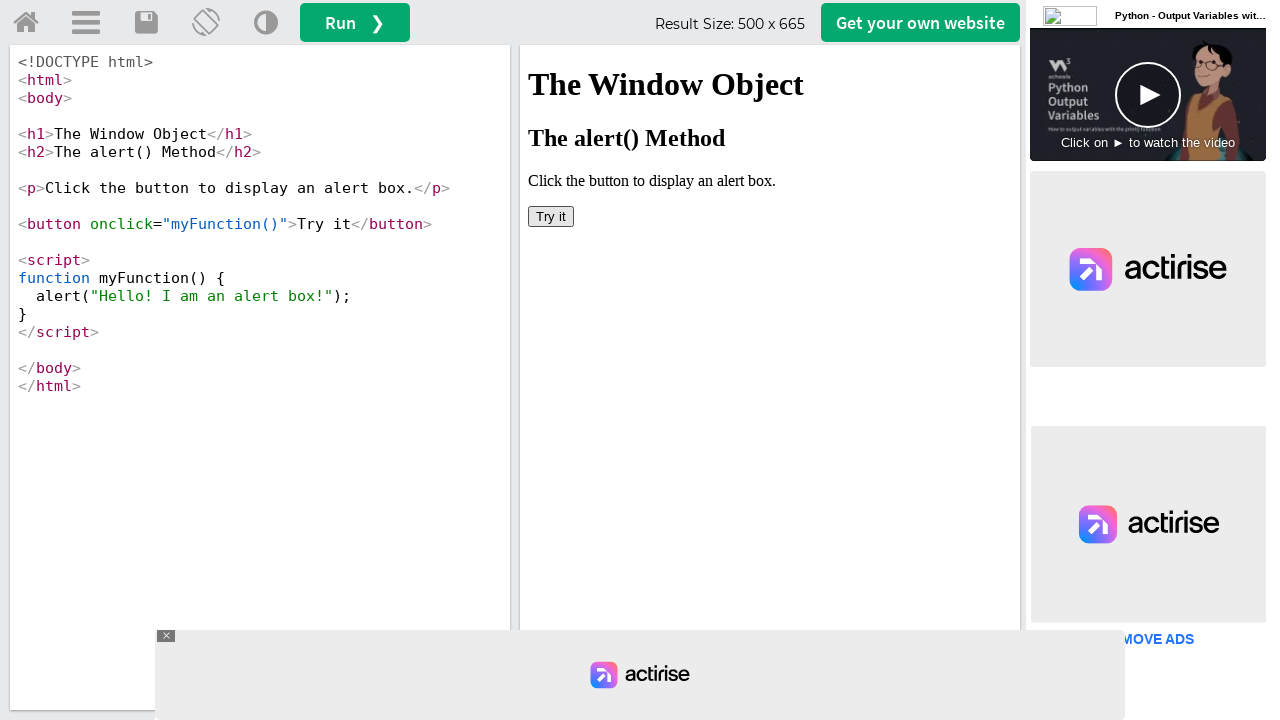

Waited 1 second for alert to be processed
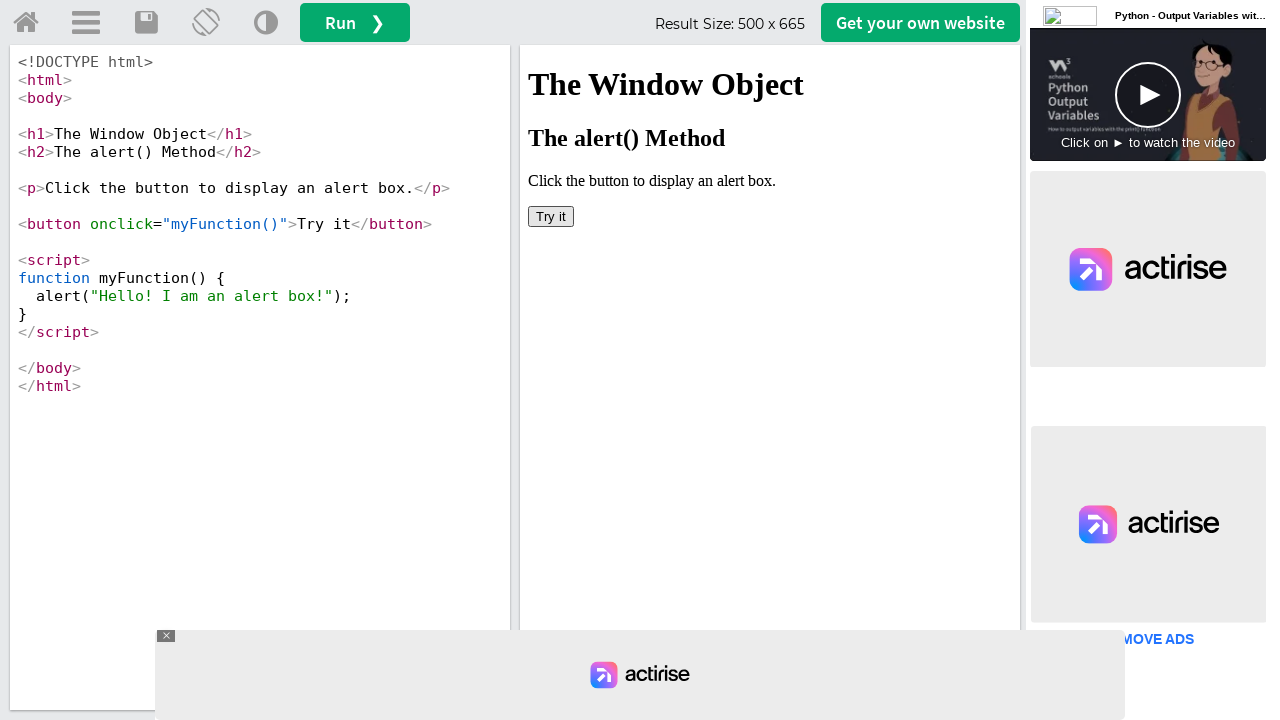

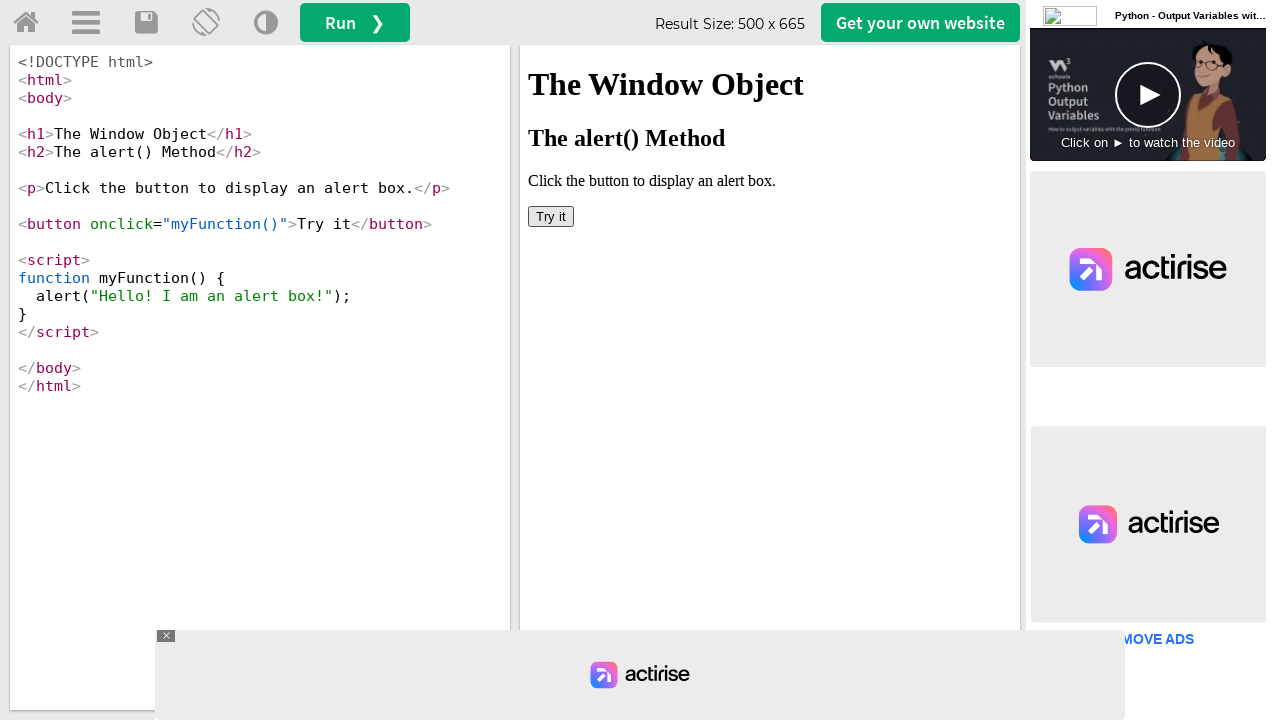